Tests JavaScript prompt alert by clicking the prompt button, entering text, accepting the alert, and verifying the entered text is displayed

Starting URL: http://practice.cydeo.com/javascript_alerts

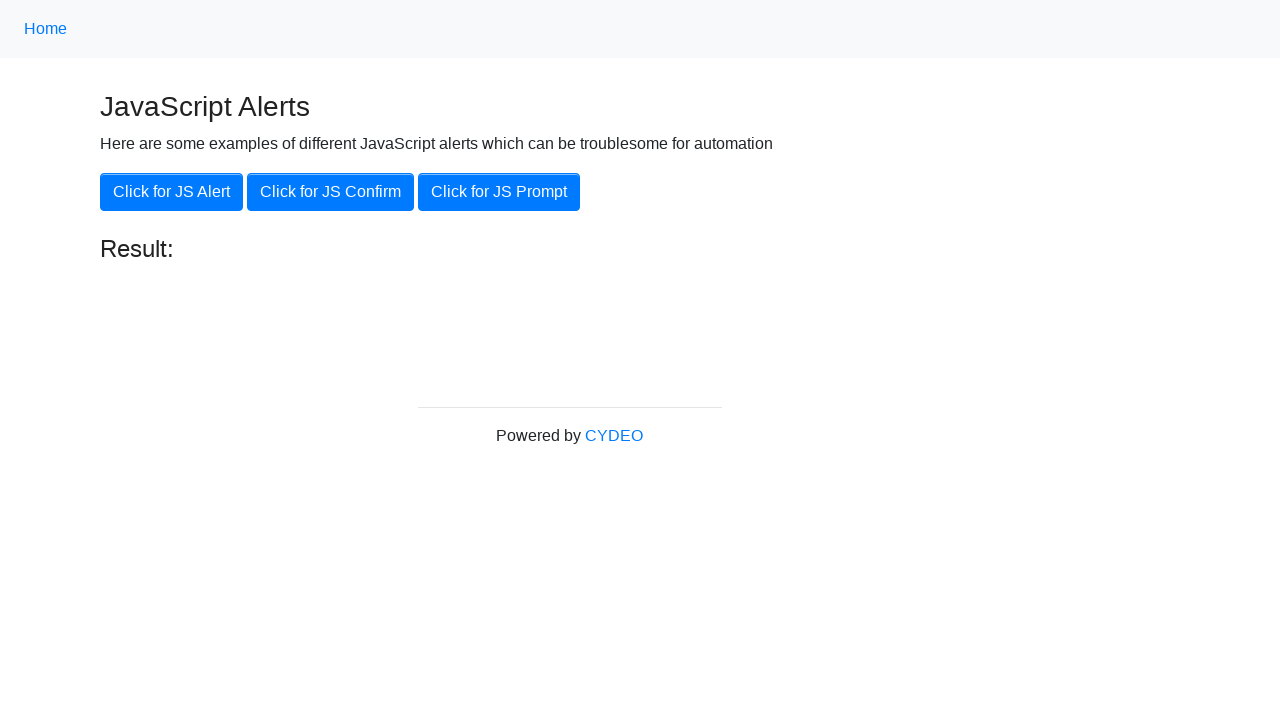

Set up dialog handler to accept prompt and enter 'hello'
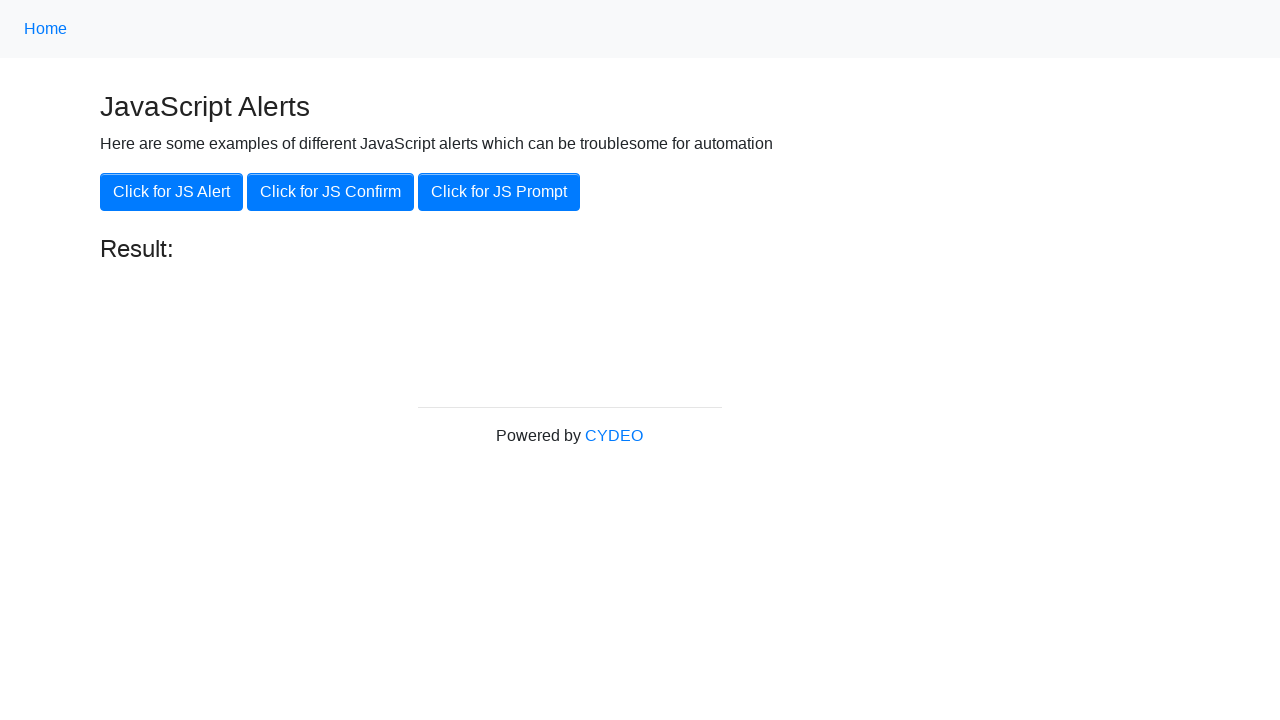

Clicked the JS Prompt button to trigger prompt dialog at (499, 192) on xpath=//button[.='Click for JS Prompt']
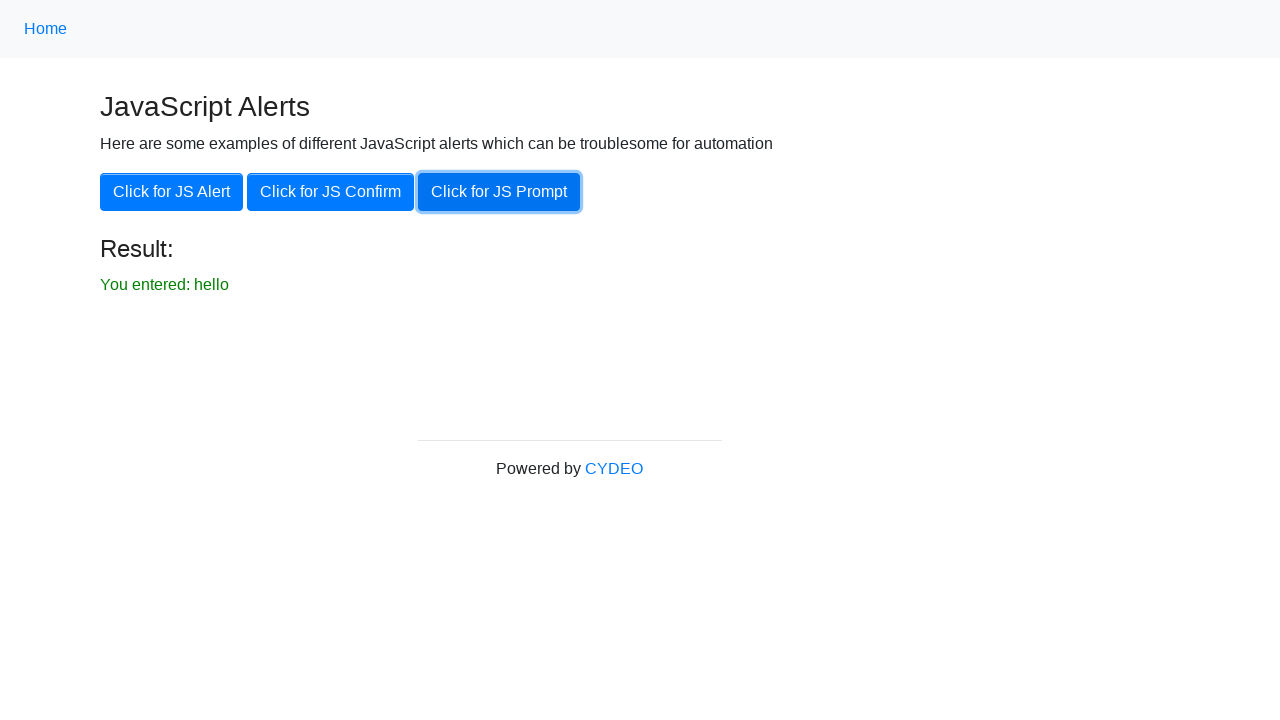

Waited for result text to appear on page
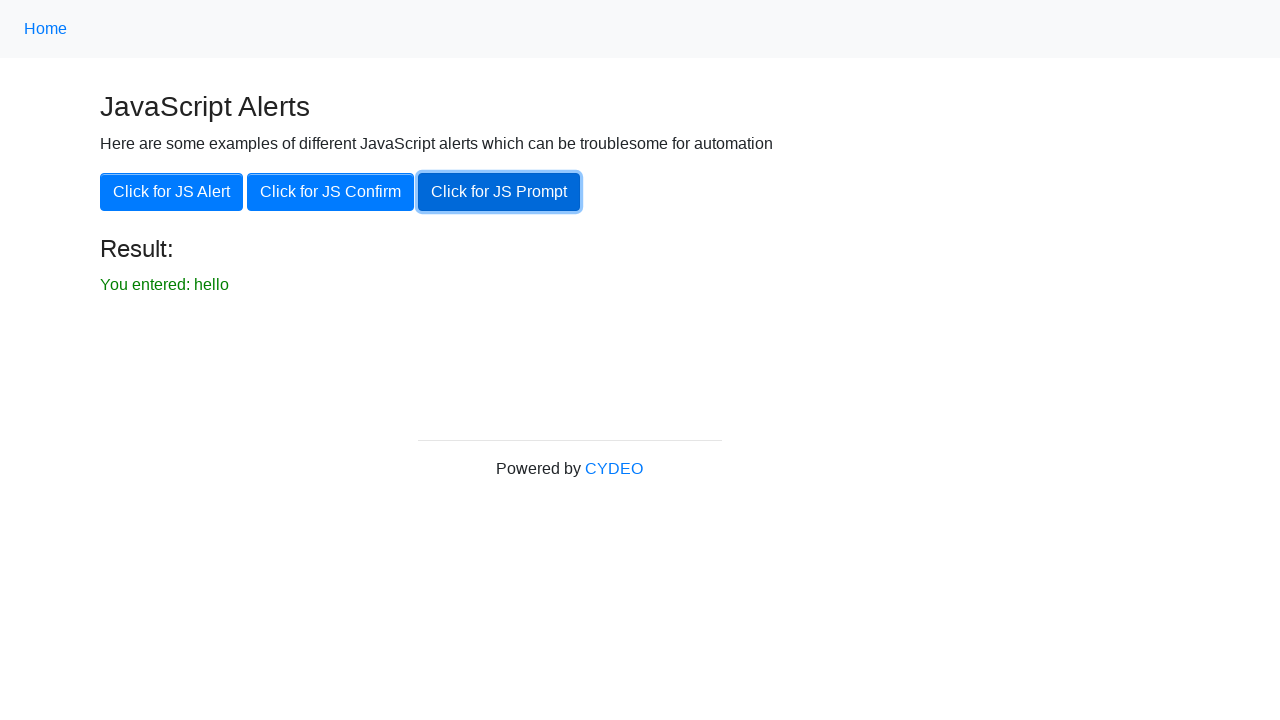

Located the result element containing entered text
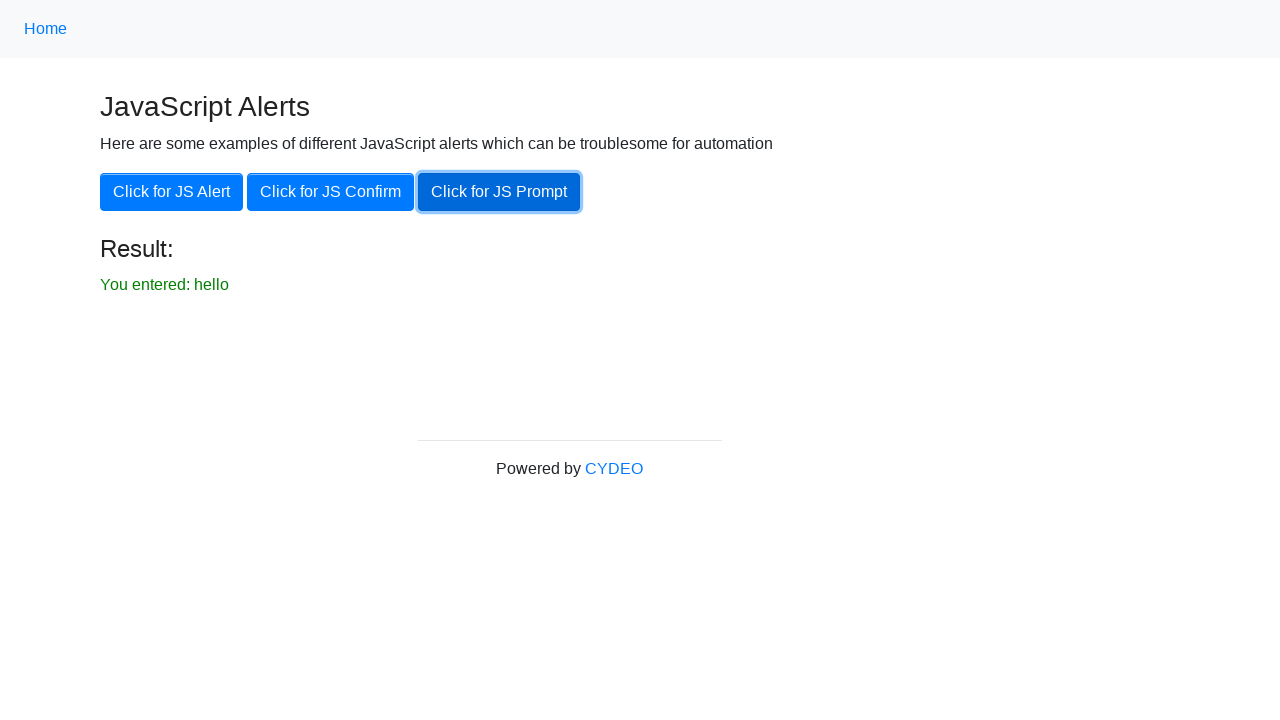

Verified that the entered text 'hello' is correctly displayed on the page
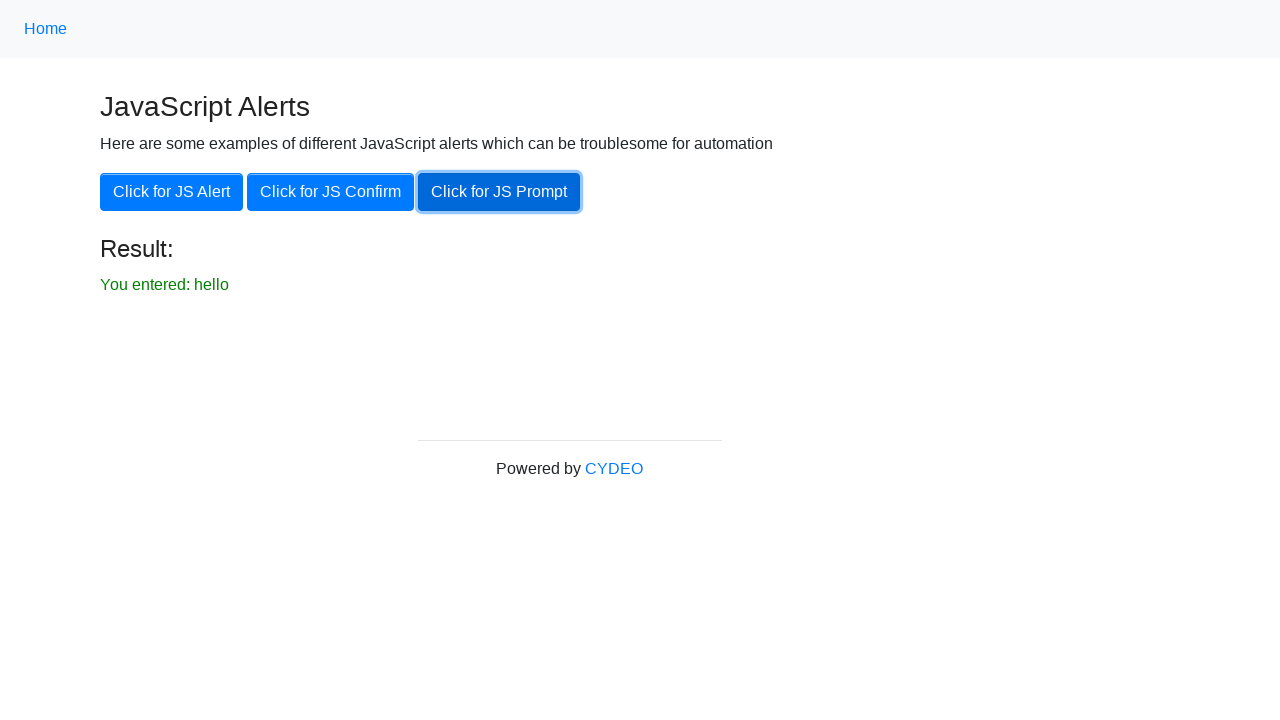

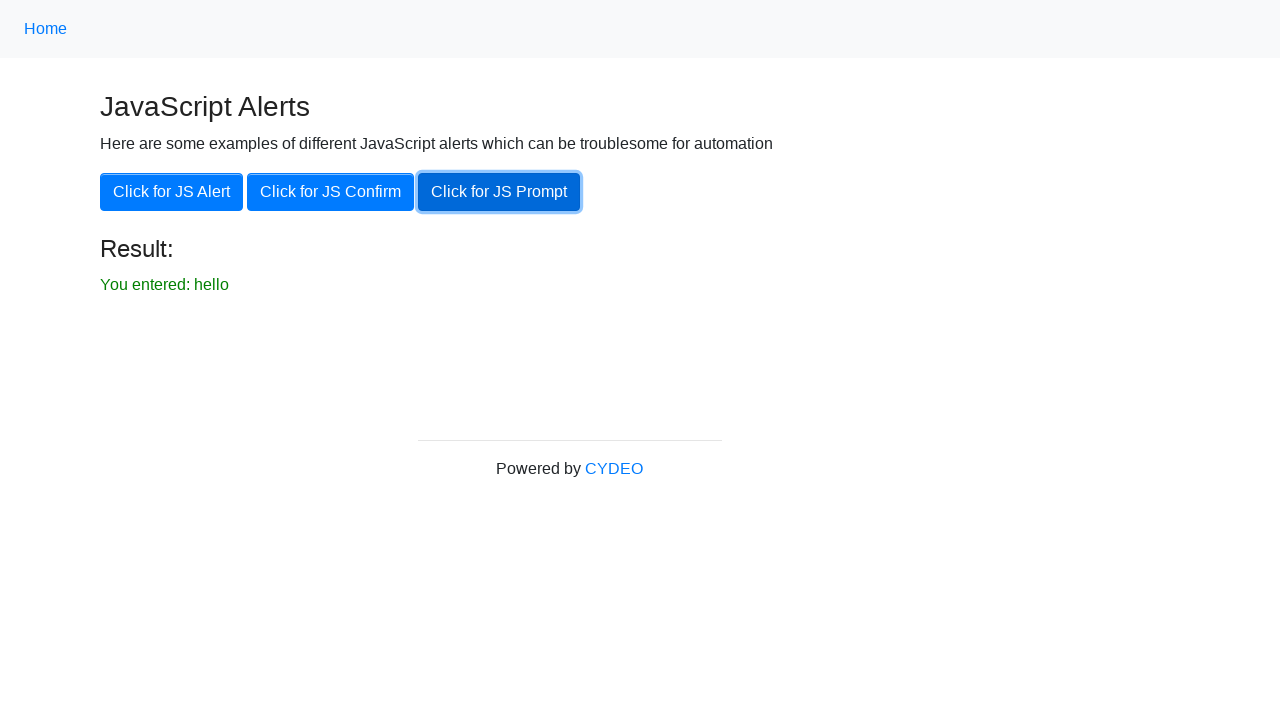